Tests mouse hover functionality on a multi-level dropdown menu by hovering over main menu items and nested submenus to reveal hidden menu options.

Starting URL: https://demoqa.com/menu/

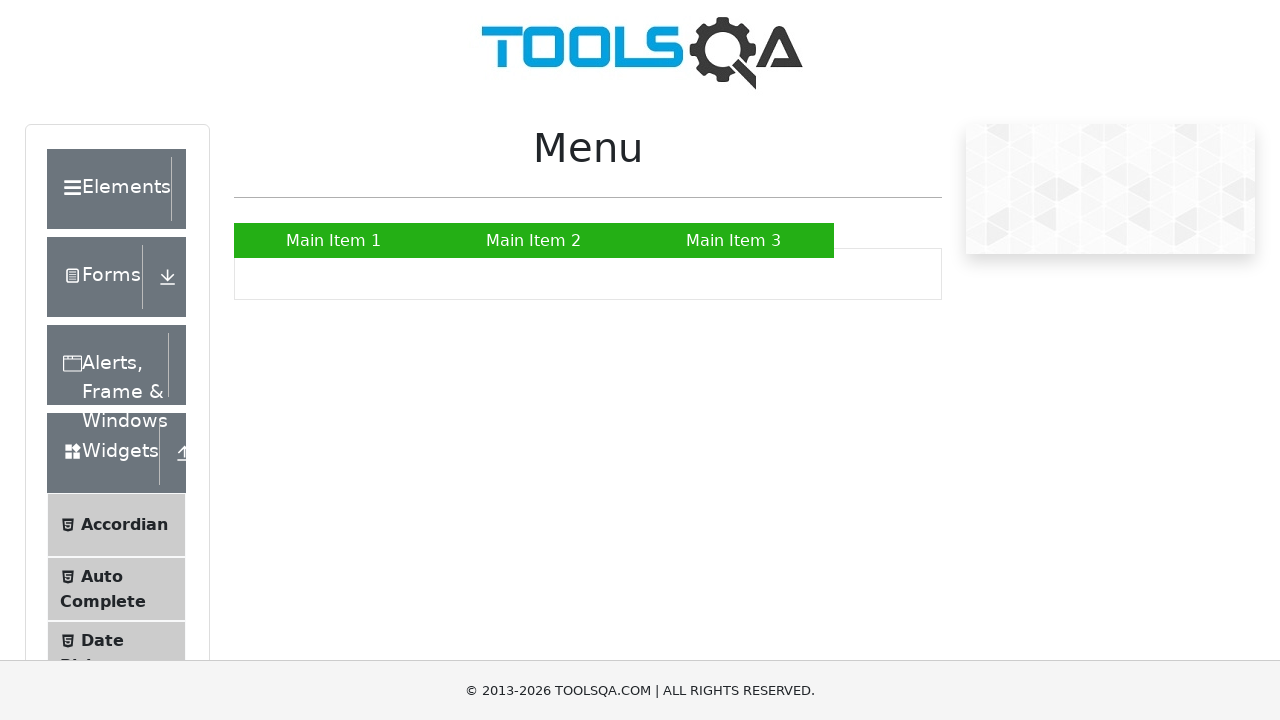

Hovered over Main Item 2 to reveal first level submenu at (534, 240) on xpath=//a[text()='Main Item 2']
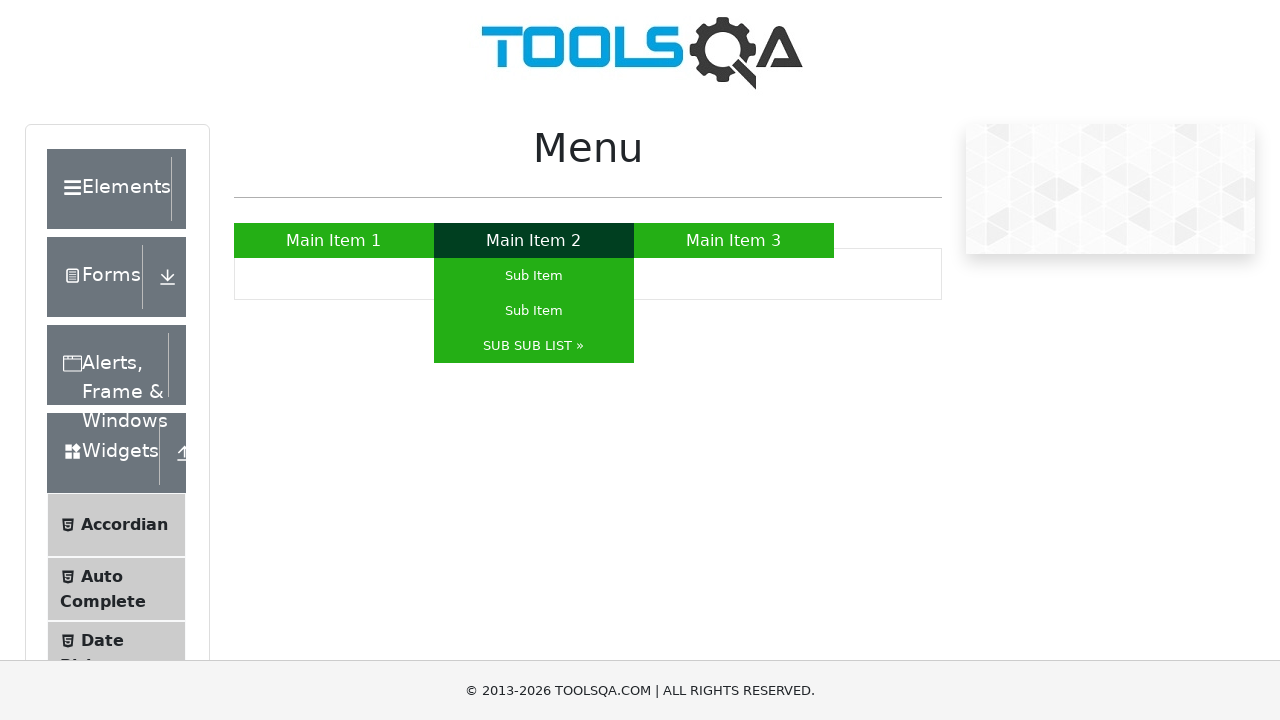

SUB SUB LIST submenu appeared after hovering over Main Item 2
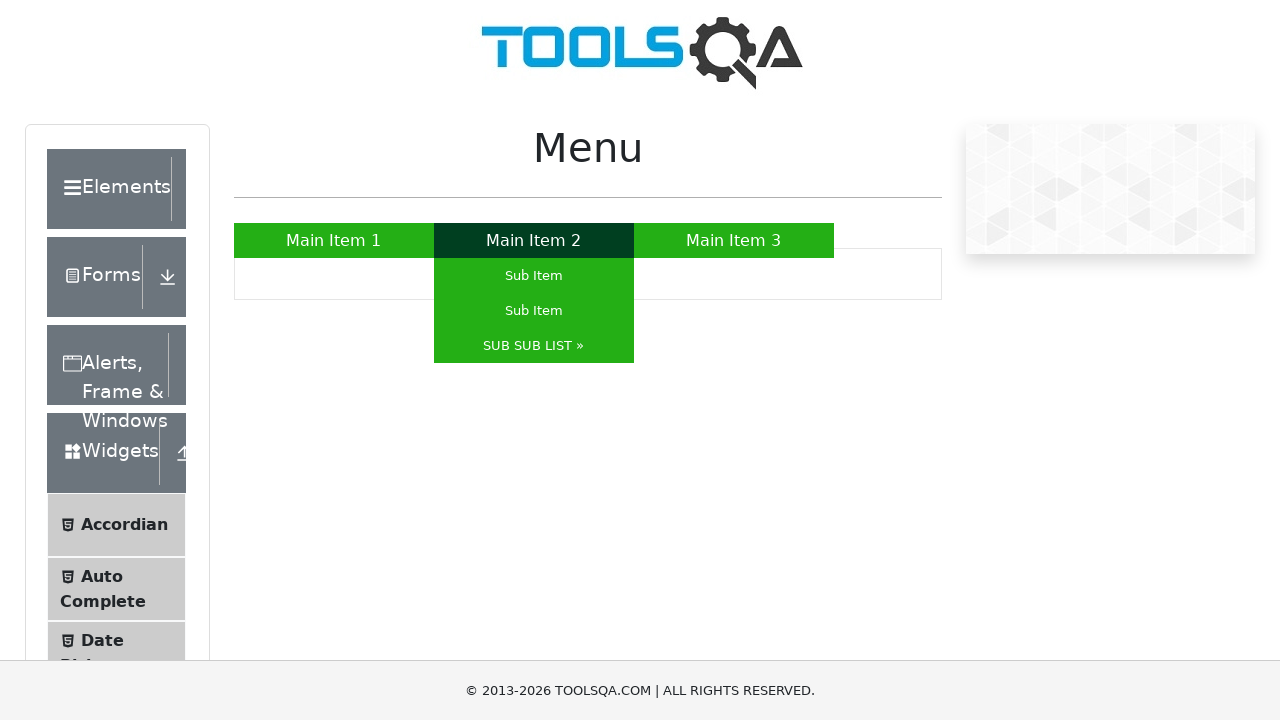

Hovered over SUB SUB LIST to reveal nested submenu at (534, 346) on xpath=//a[contains(text(),'SUB SUB LIST')]
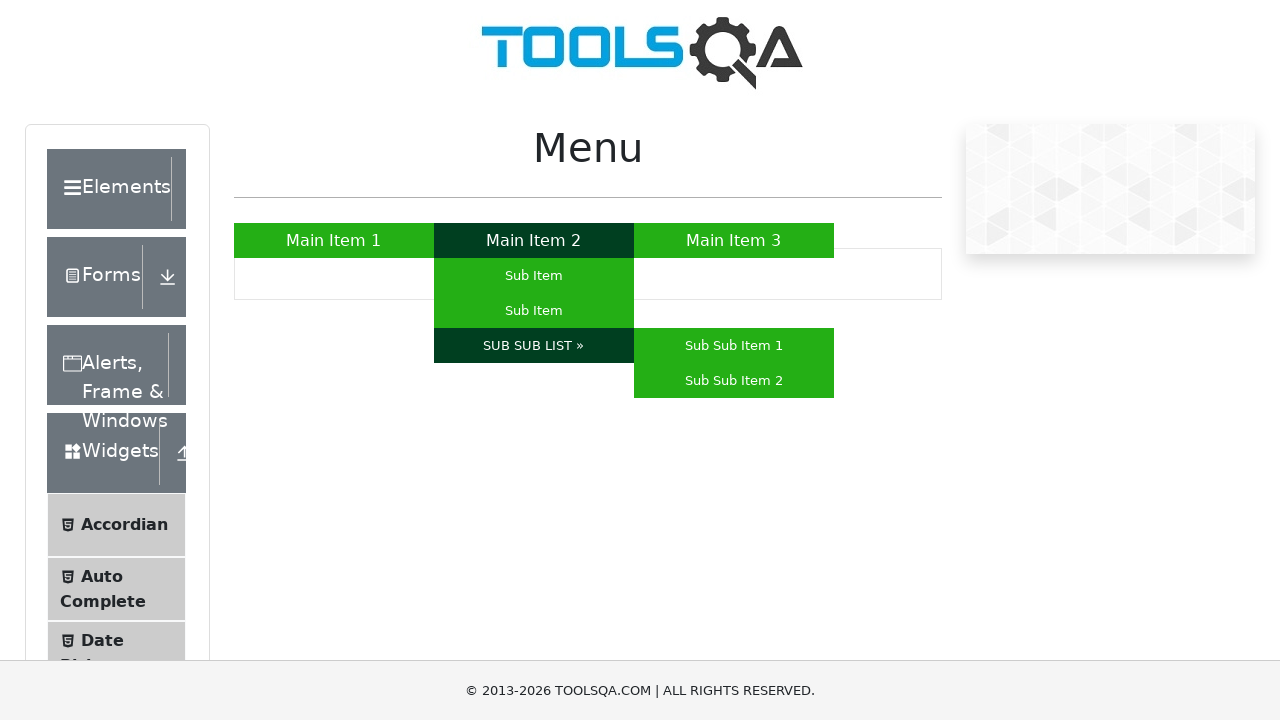

Sub Sub Item 1 appeared in nested submenu
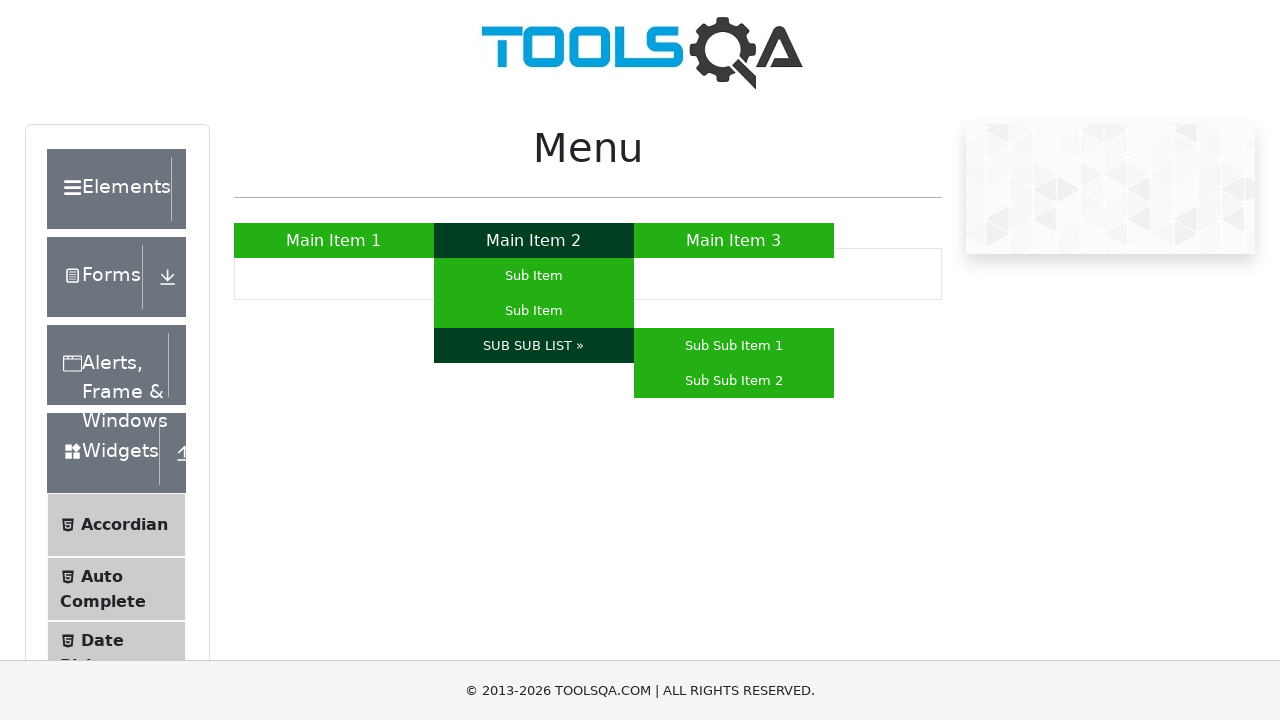

Hovered over Sub Sub Item 1 at (734, 346) on xpath=//a[text()='Sub Sub Item 1']
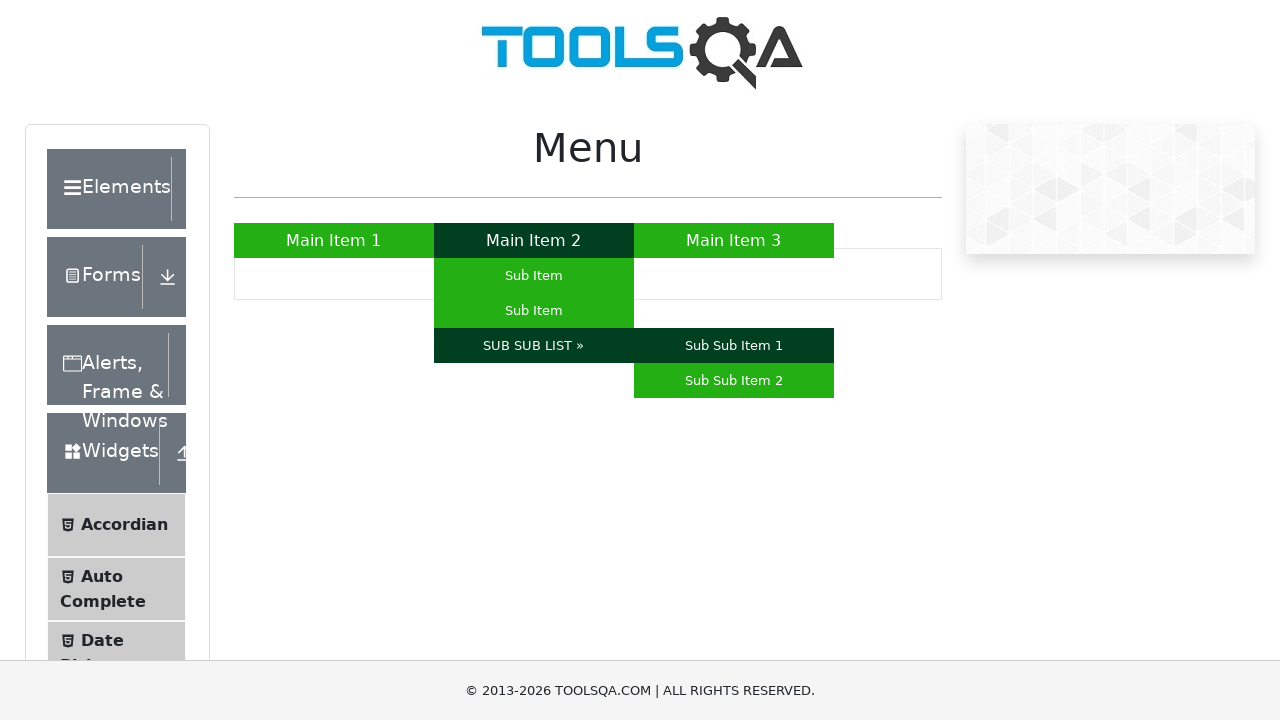

Hovered over Sub Sub Item 2 at (734, 380) on xpath=//a[text()='Sub Sub Item 2']
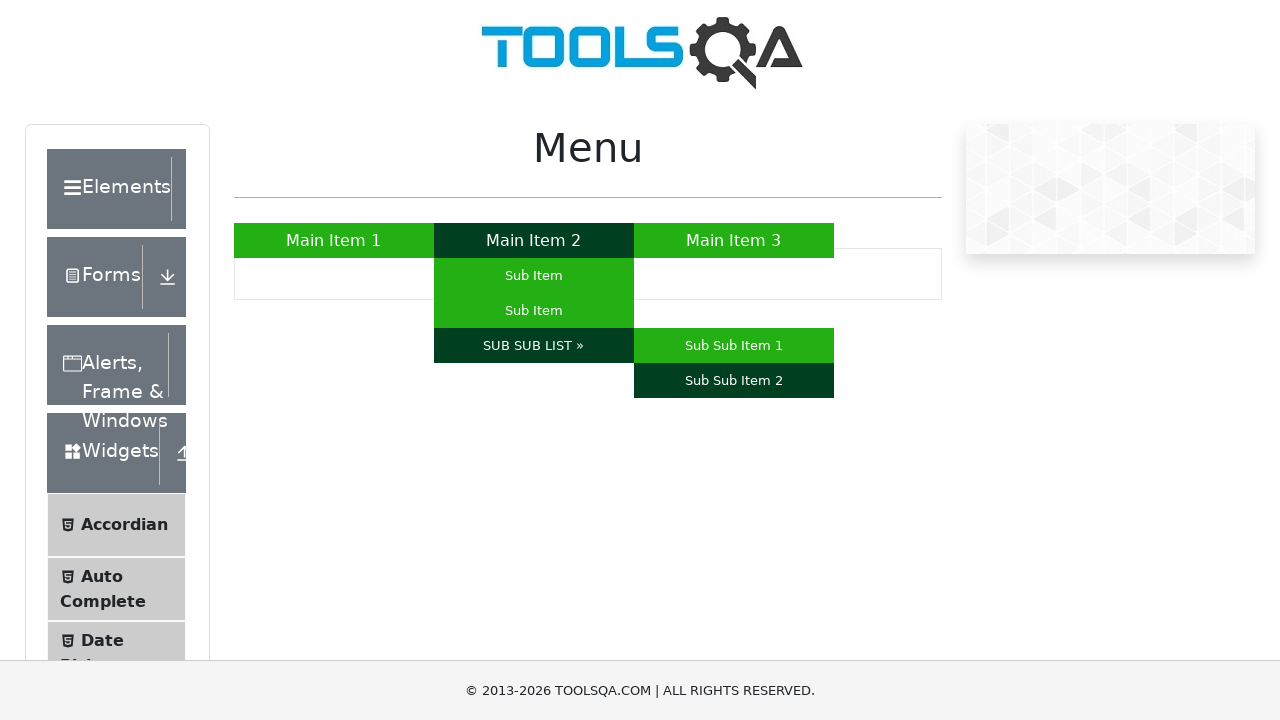

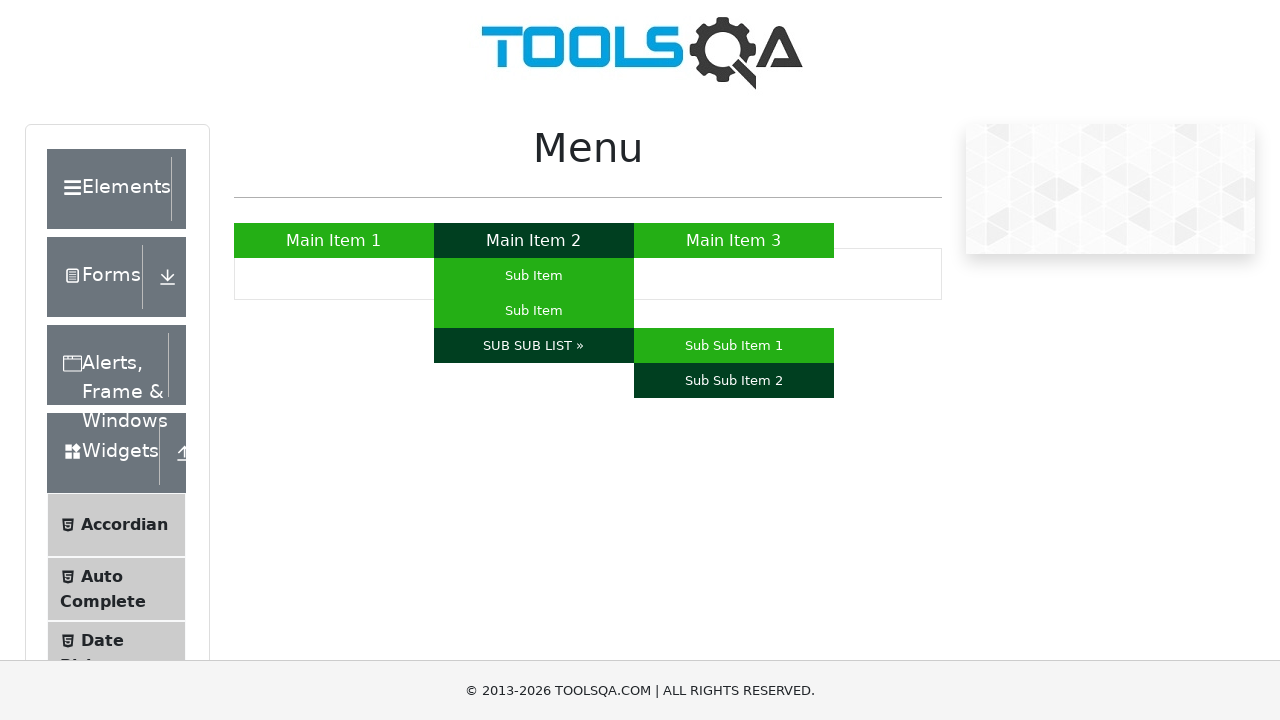